Tests basic scroll functionality by scrolling to a specific position on an infinite scroll page

Starting URL: https://quotes.toscrape.com/scroll

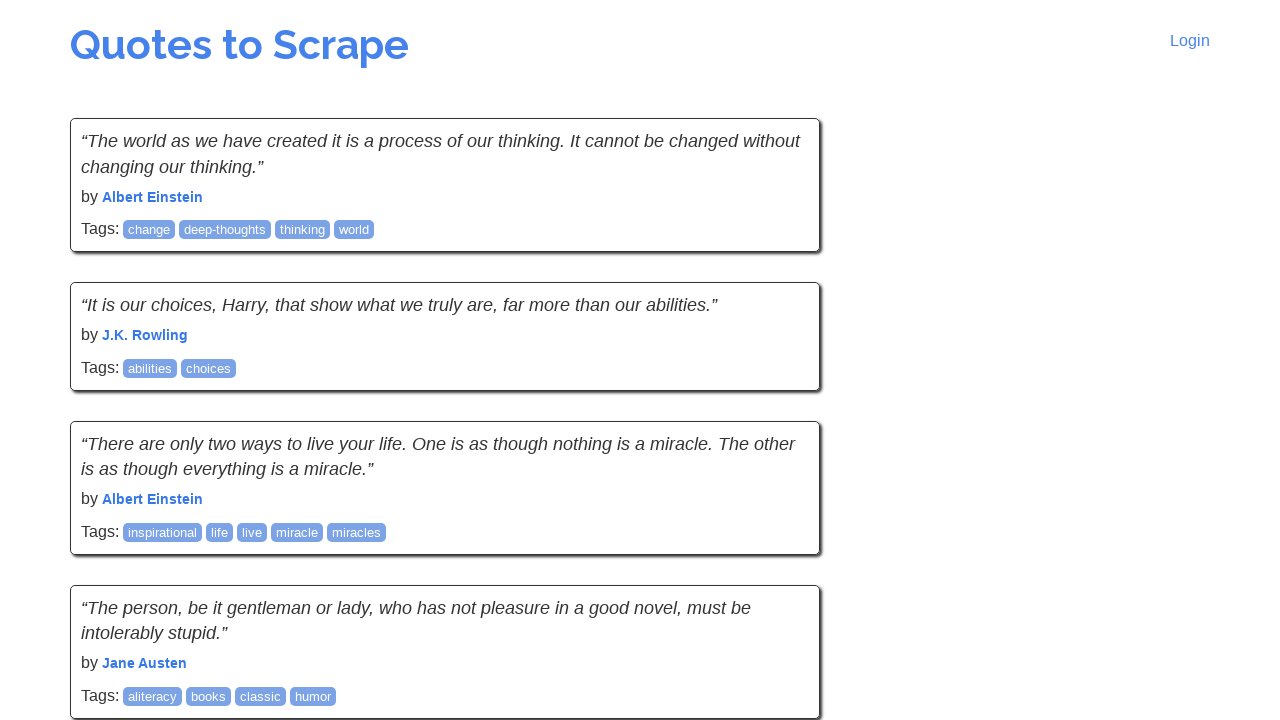

Scrolled to 200px from top of infinite scroll page
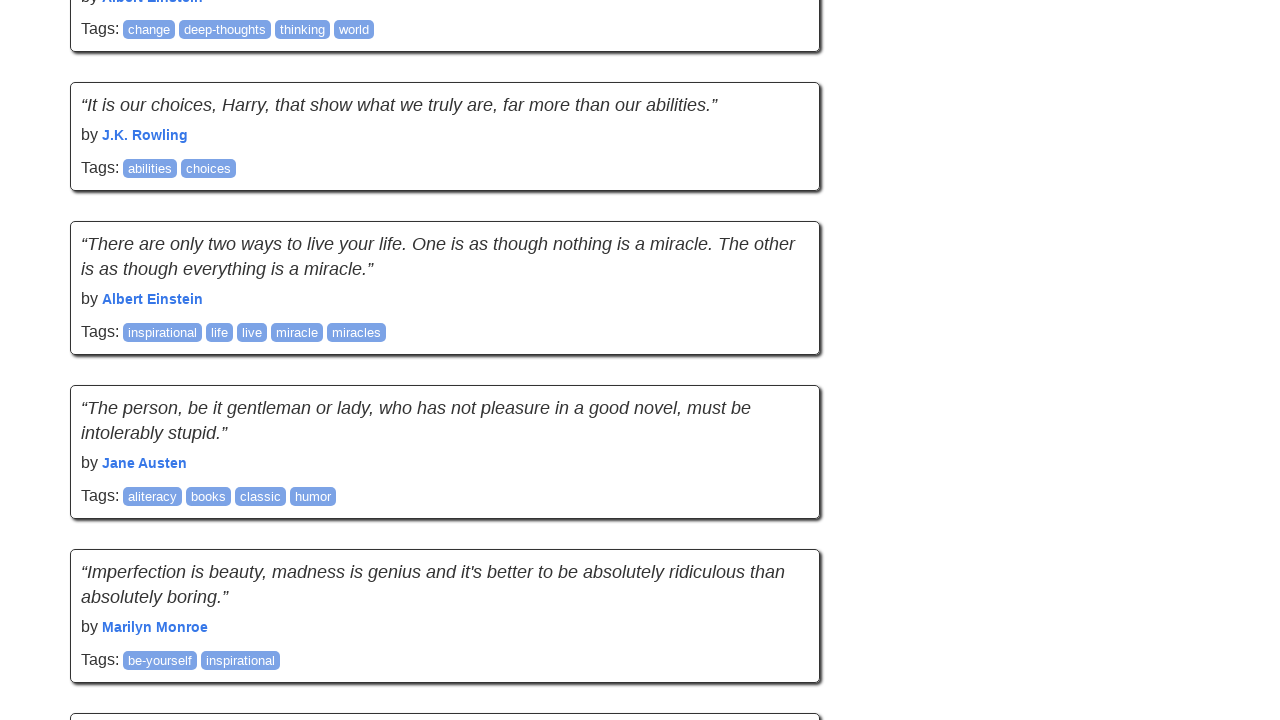

Waited 1 second for scroll animation to complete
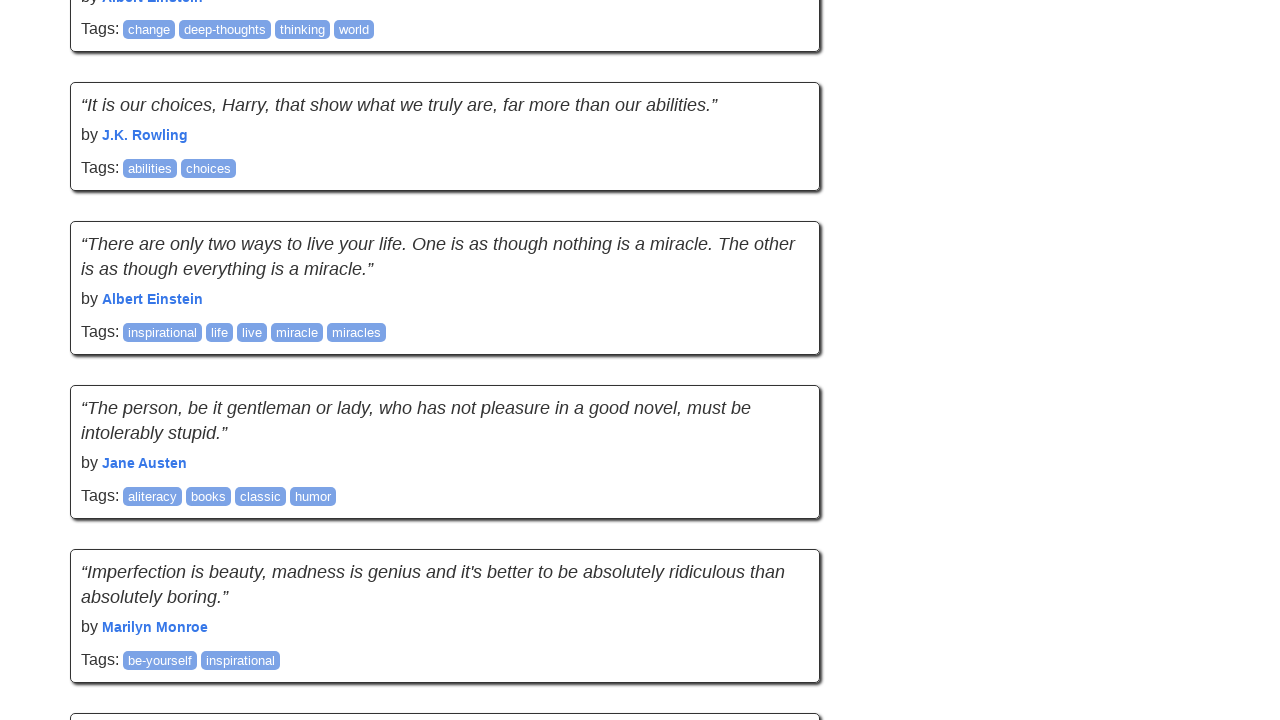

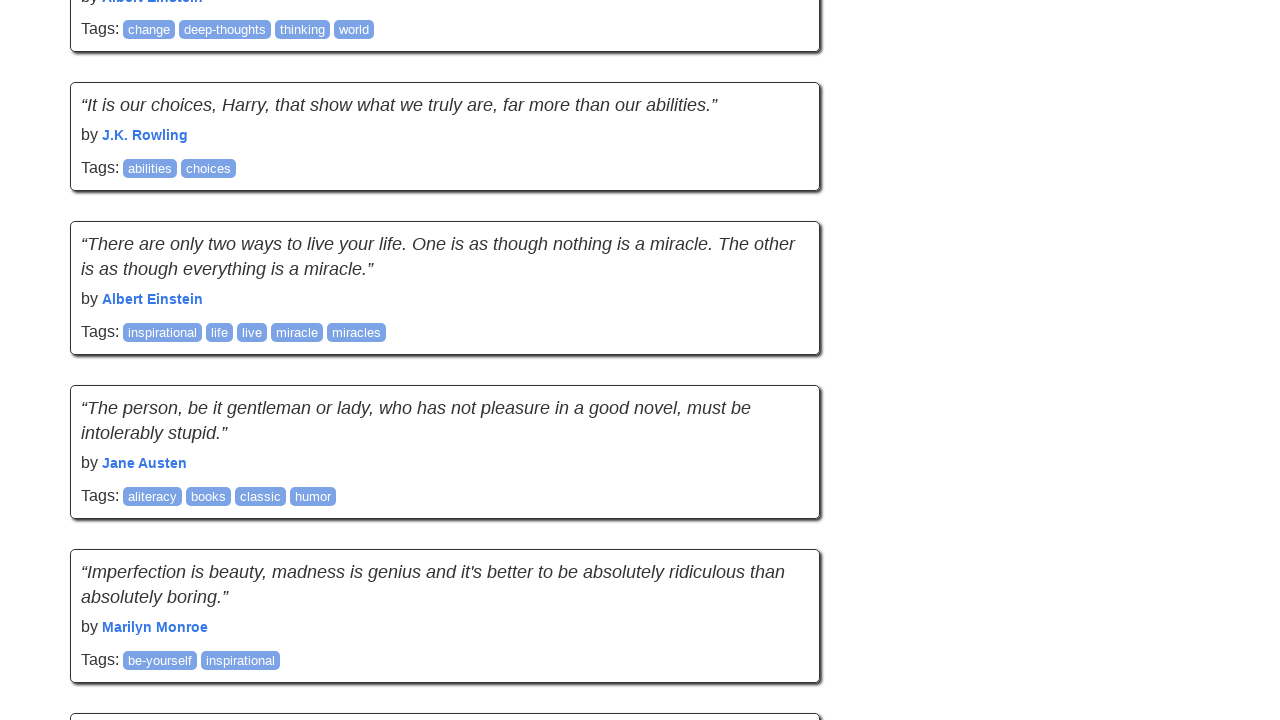